Tests the forbidden link on the DemoQA links page by clicking it and verifying the response message is displayed

Starting URL: https://demoqa.com/links

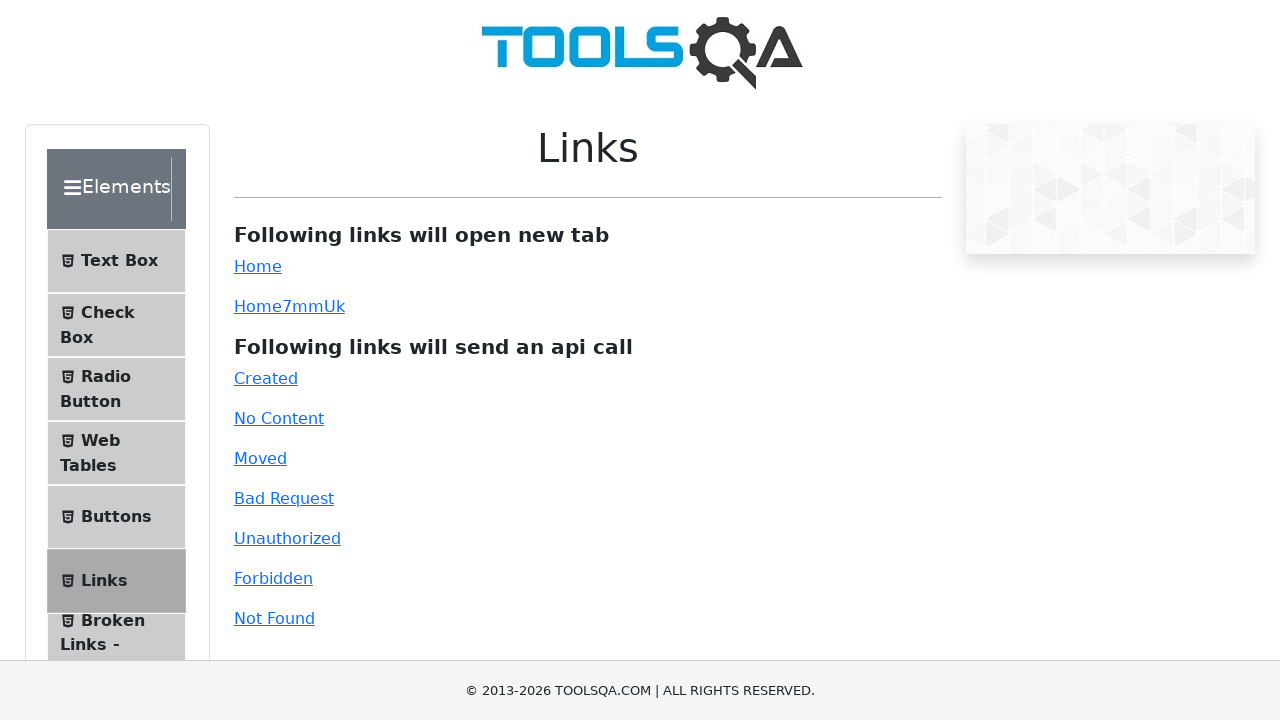

Navigated to DemoQA links page
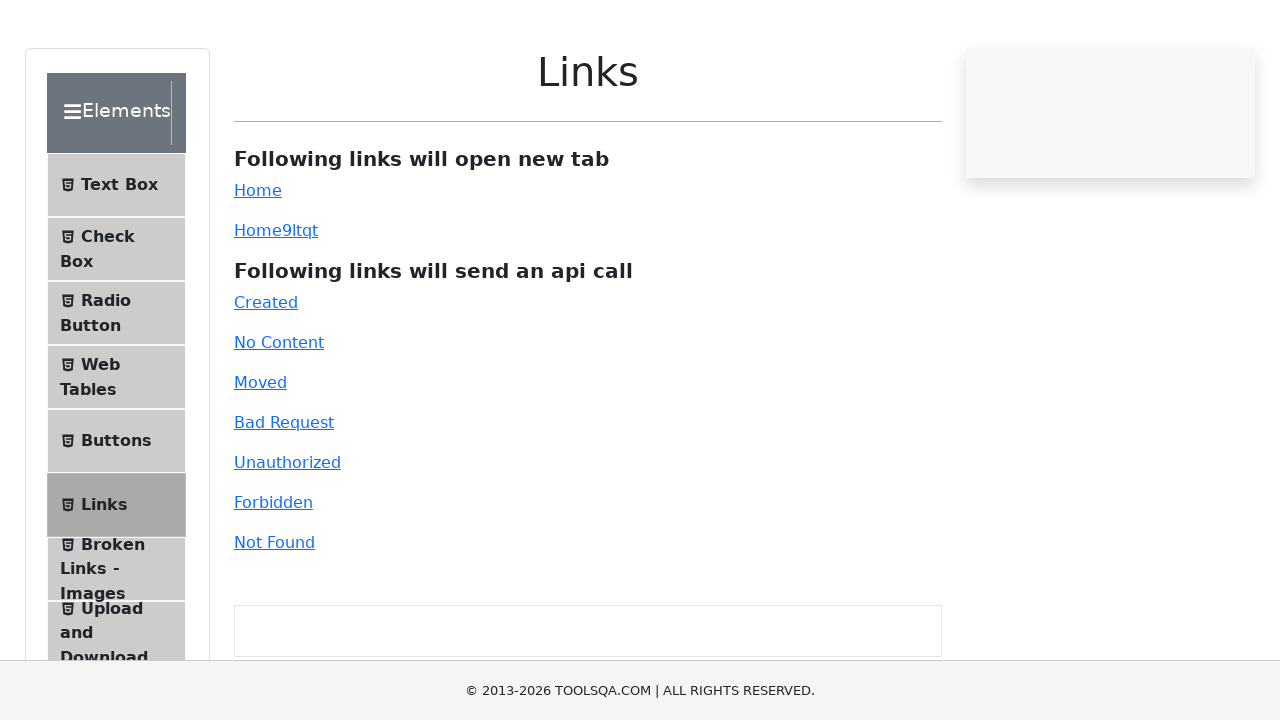

Clicked the forbidden link at (273, 578) on #forbidden
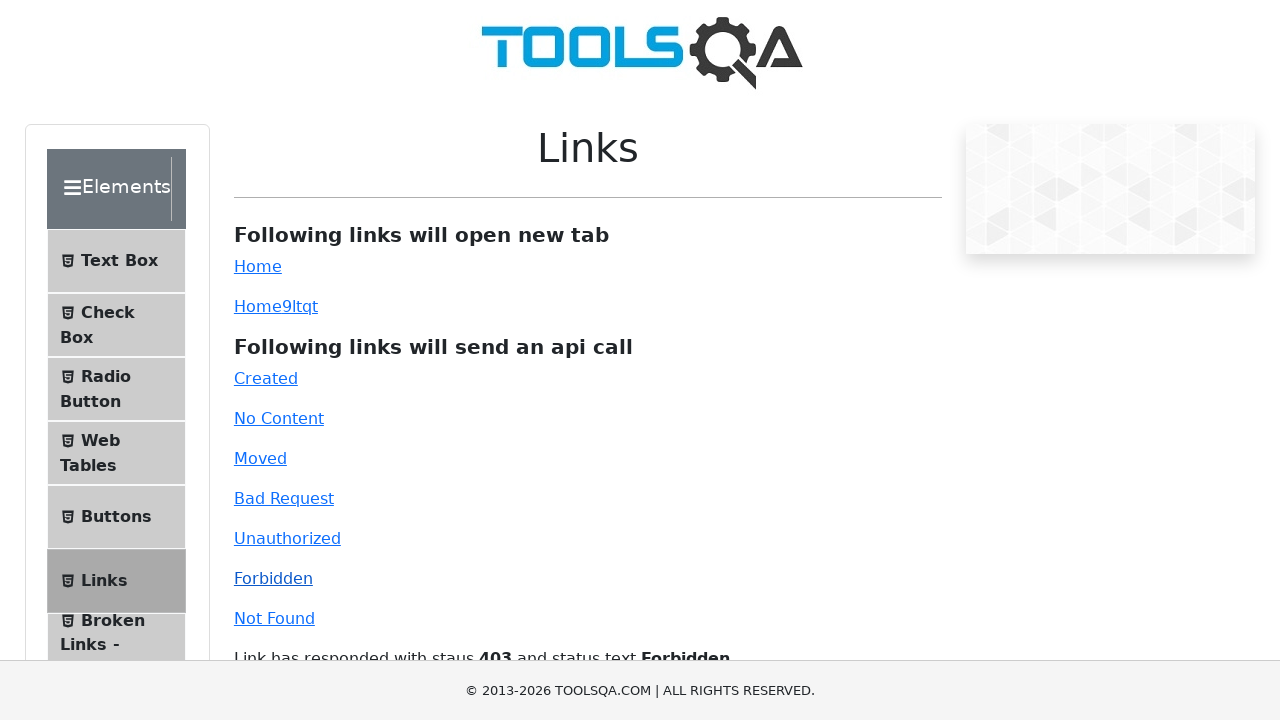

Link response message appeared after clicking forbidden link
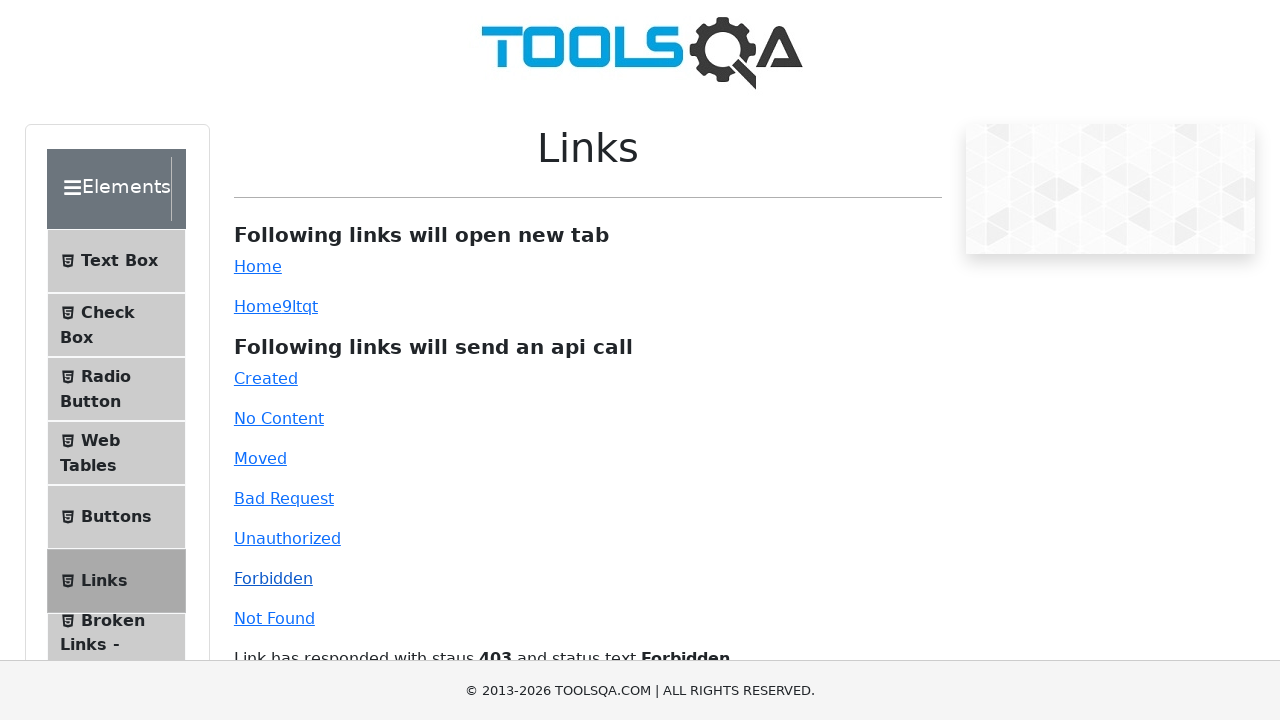

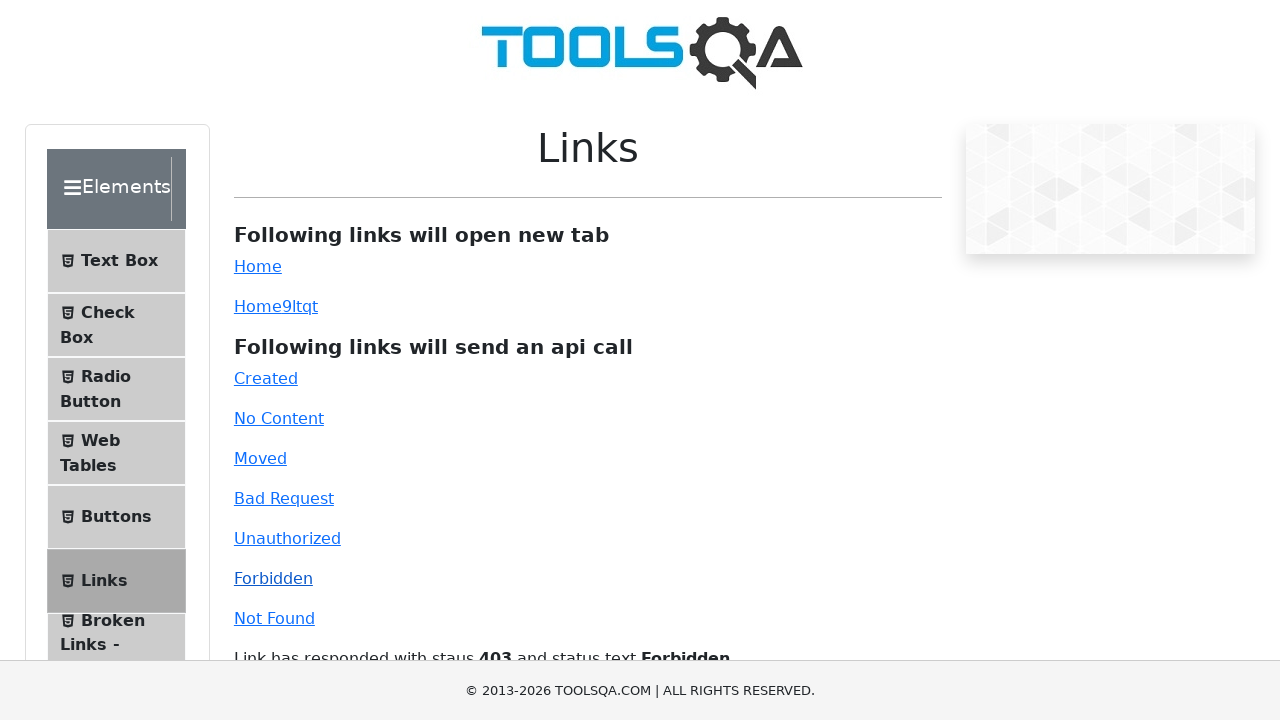